Tests right-click (context click) functionality on a button element and handles the resulting JavaScript alert by entering text and accepting it

Starting URL: https://omrbranch.com/softwaretestingtraininginchennaiomr

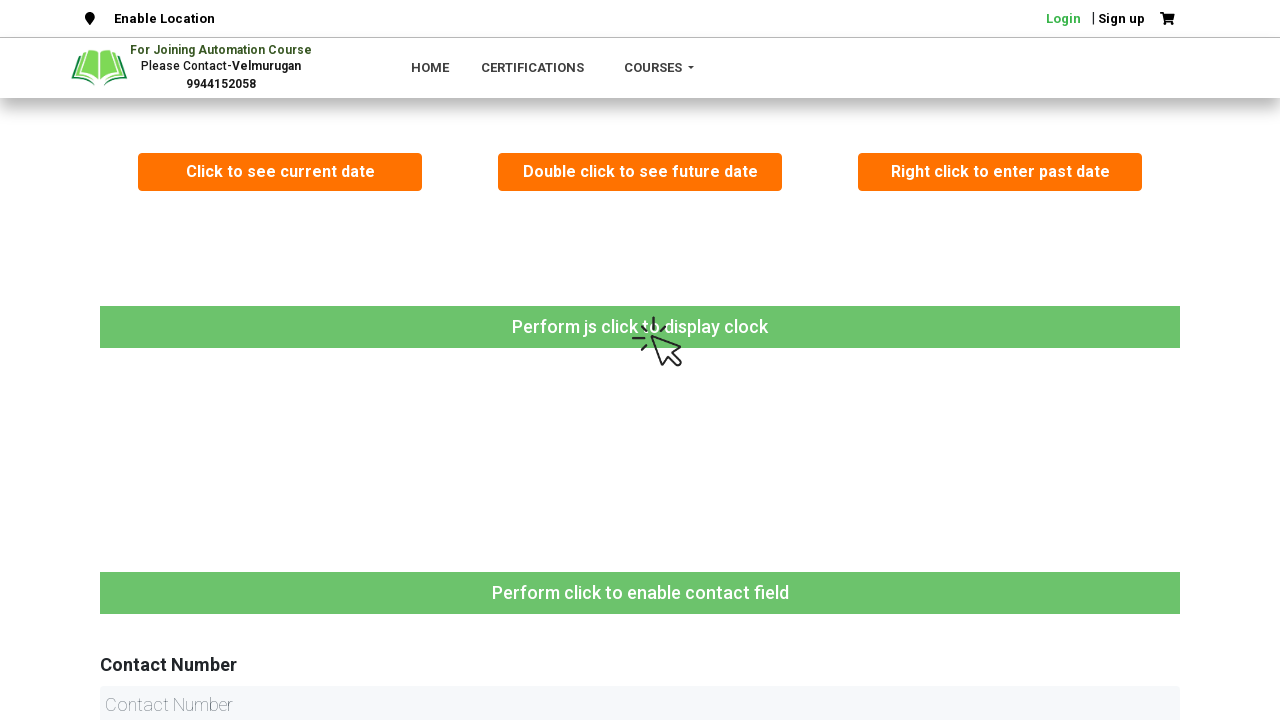

Located button element for right-click action
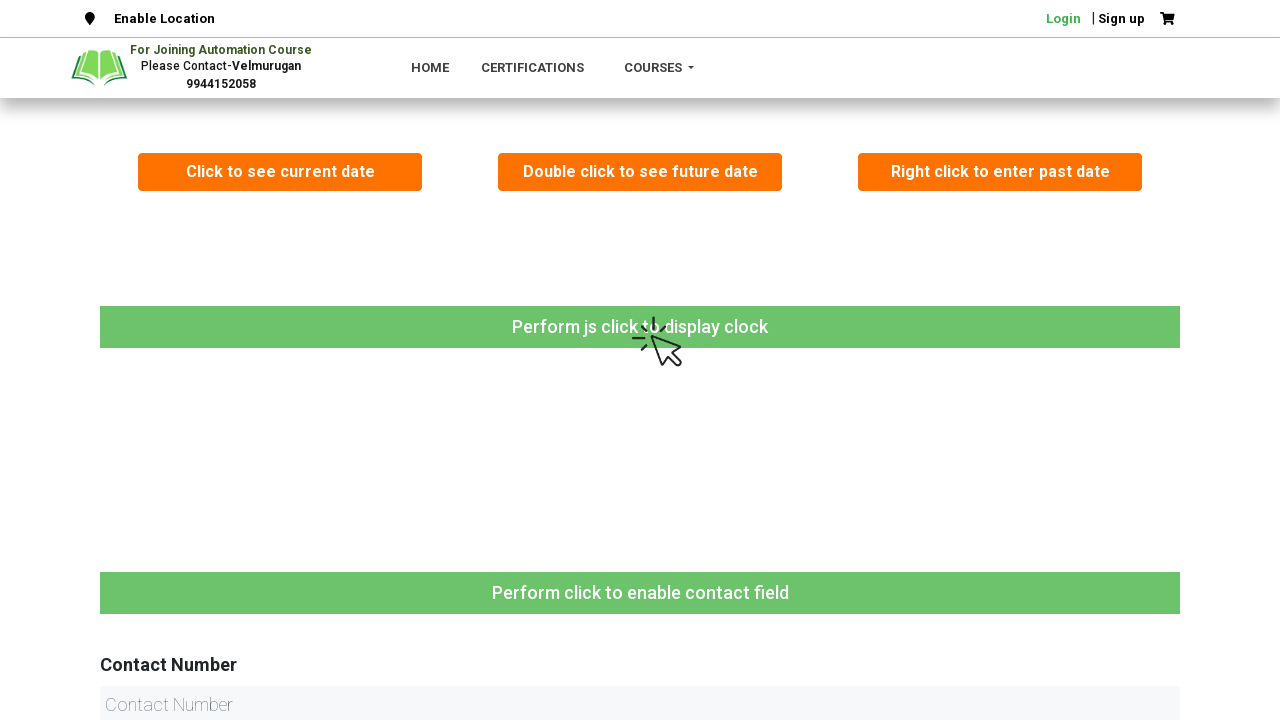

Performed right-click on the button at (1000, 172) on xpath=//button[text()='Right click to enter past date']
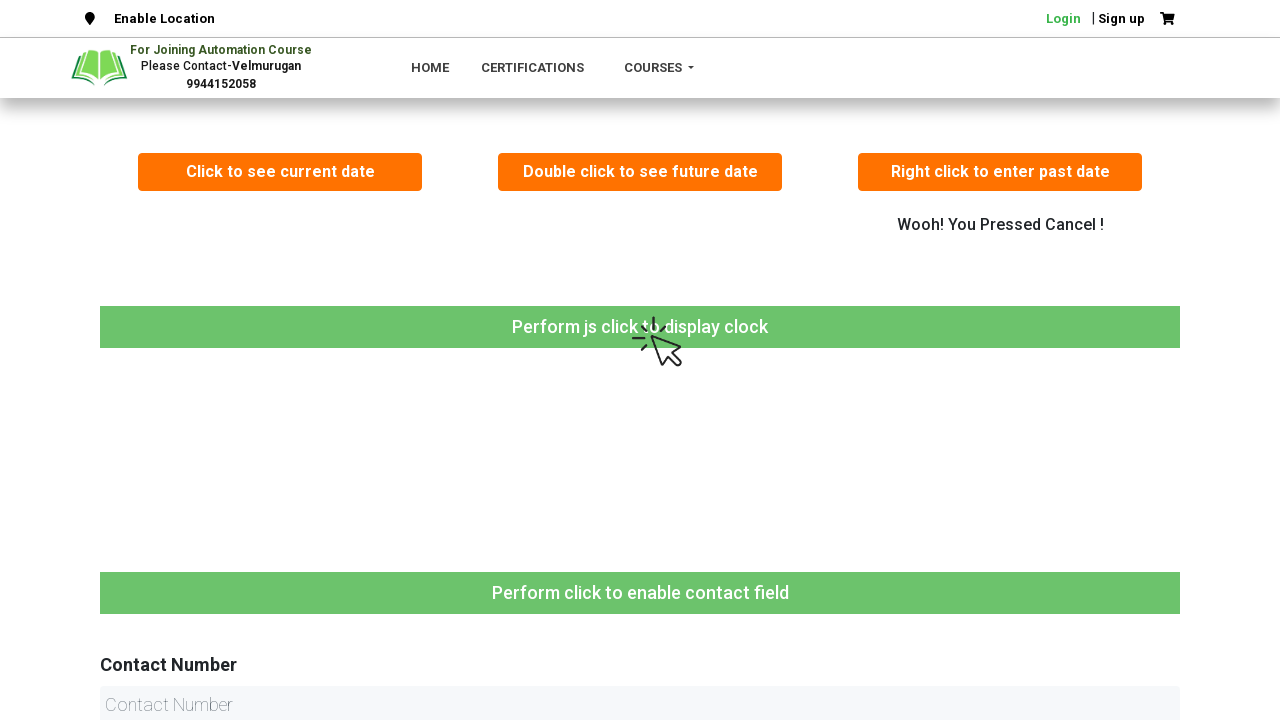

Set up alert dialog handler to accept with text 'Naveen'
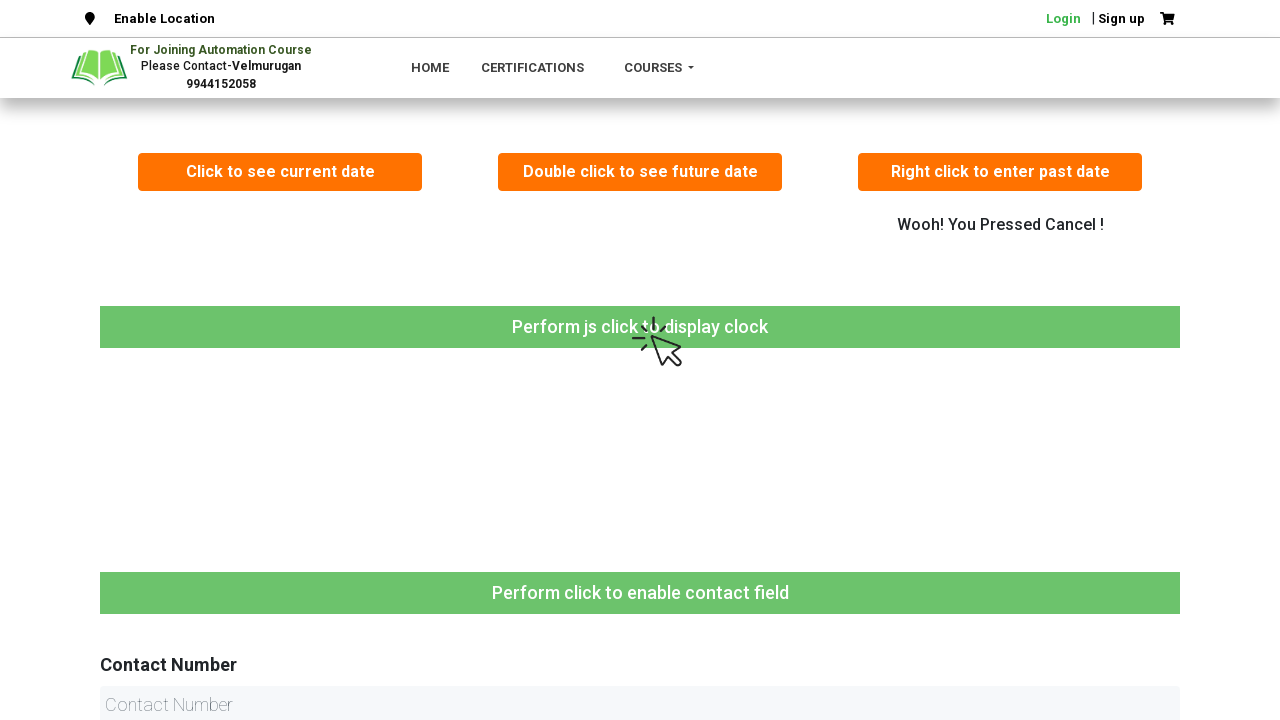

Registered dialog handler function
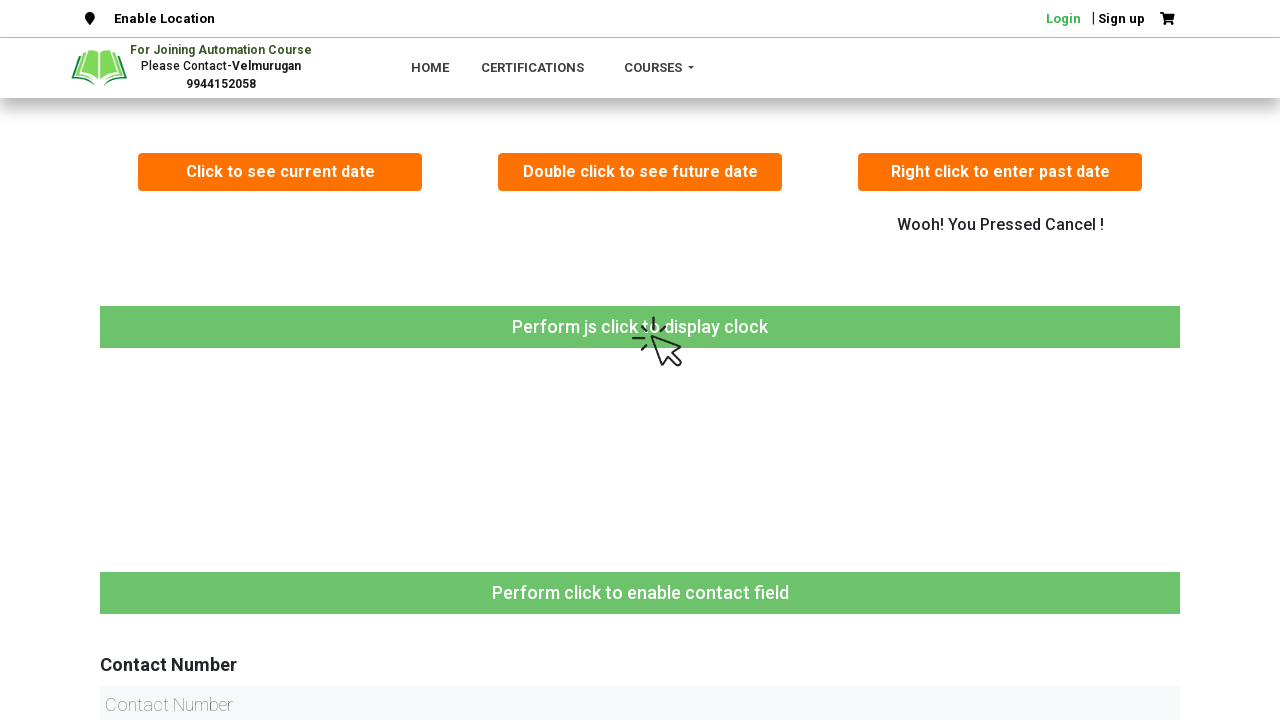

Performed right-click on button to trigger alert dialog at (1000, 172) on xpath=//button[text()='Right click to enter past date']
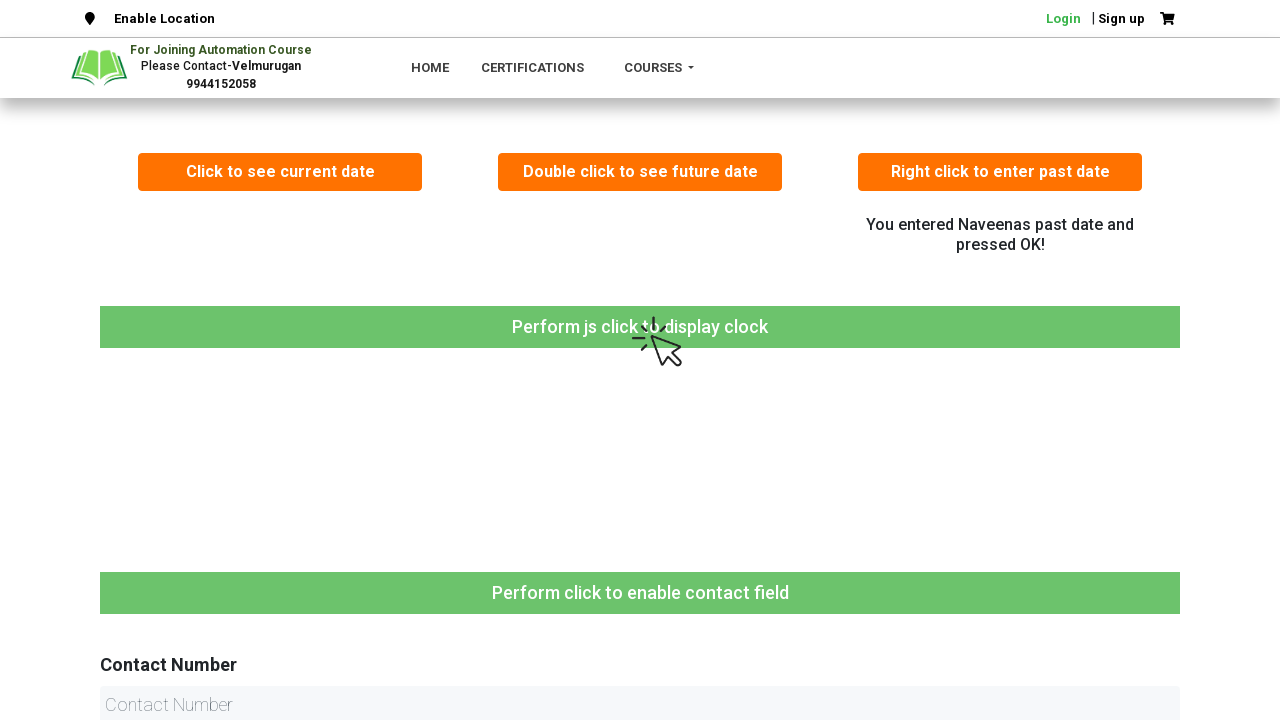

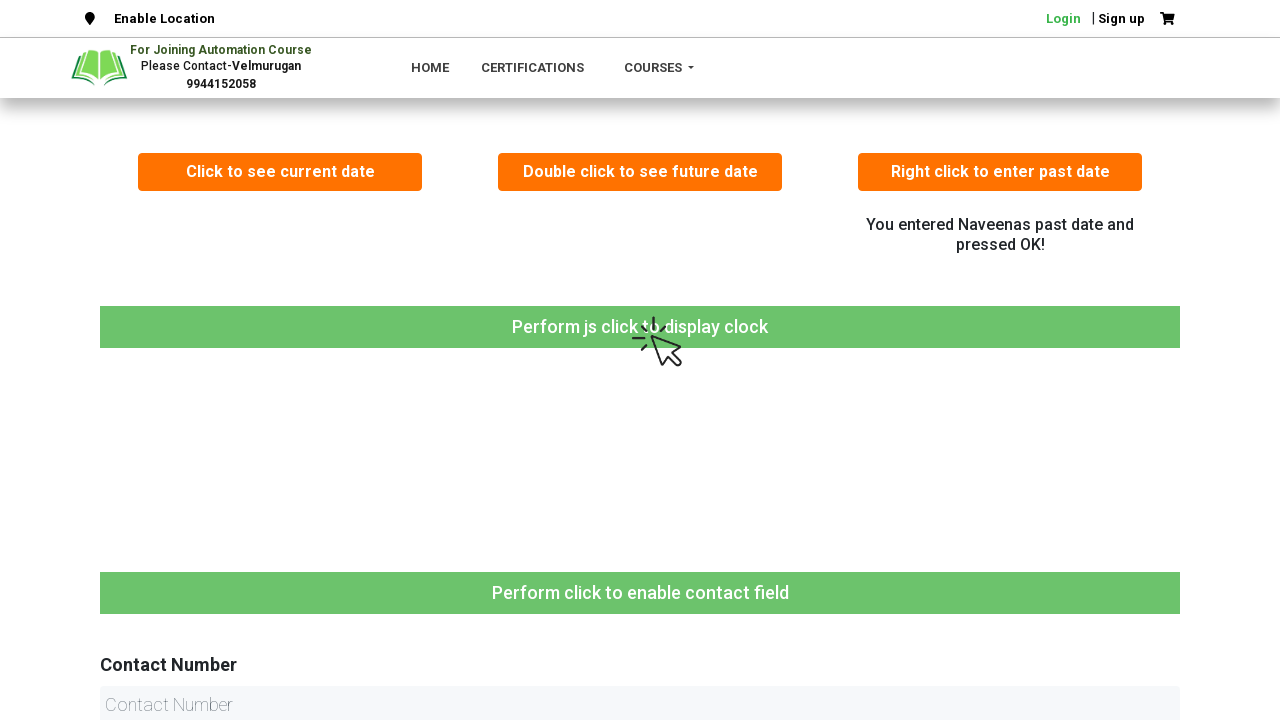